Navigates to the Home page of ESLA Website and verifies it loads completely by scrolling through the page

Starting URL: https://www.teamelitesoccer.ch/

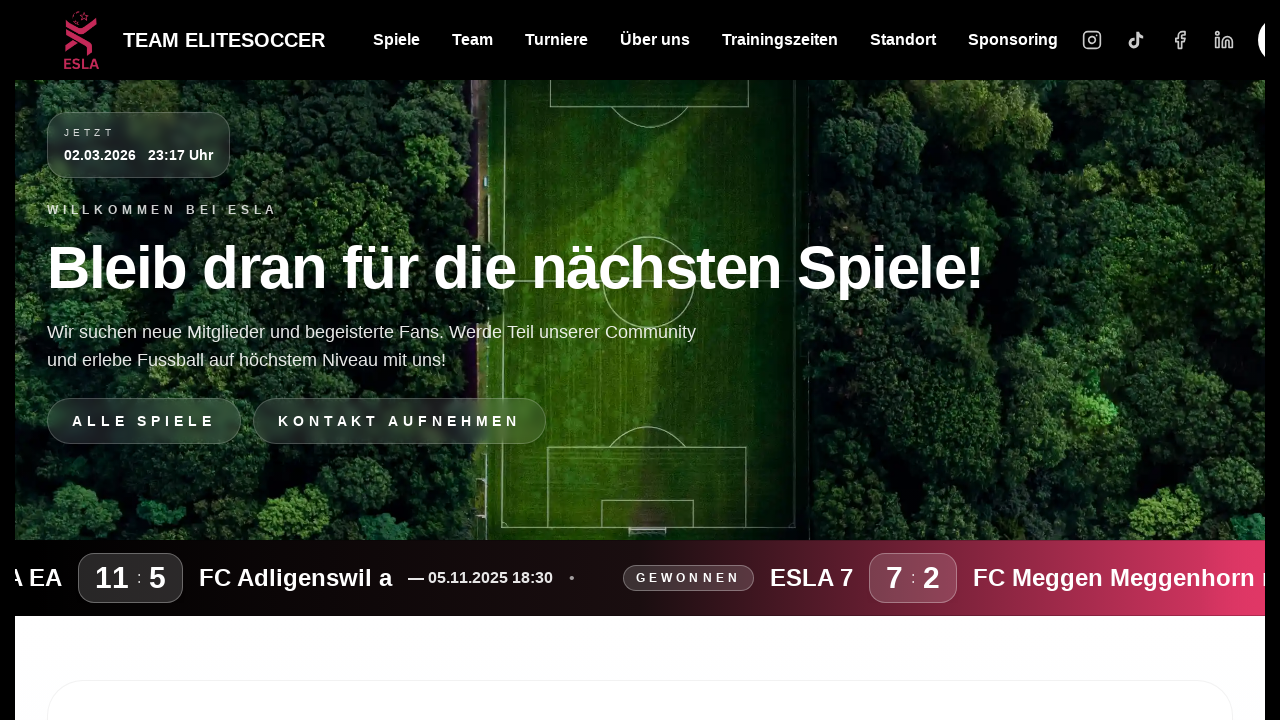

Waited for page network idle state - ESLA Home page loaded completely
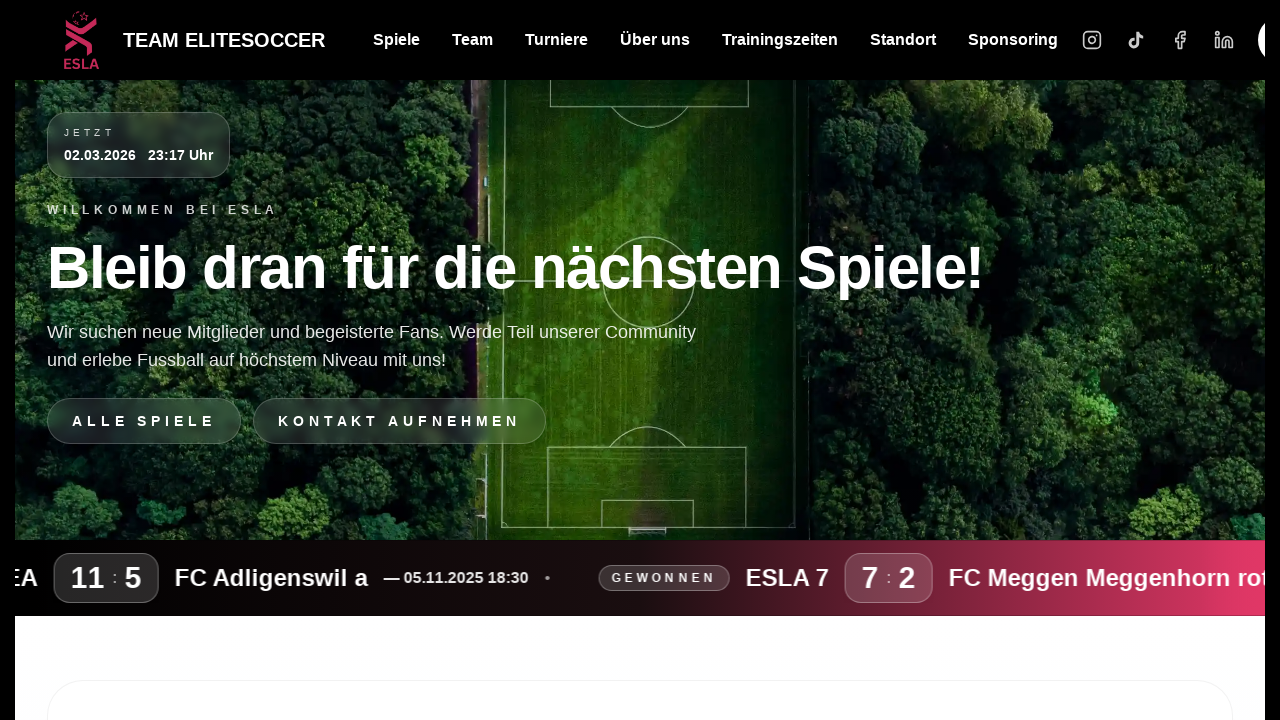

Scrolled to bottom of page to trigger lazy loading
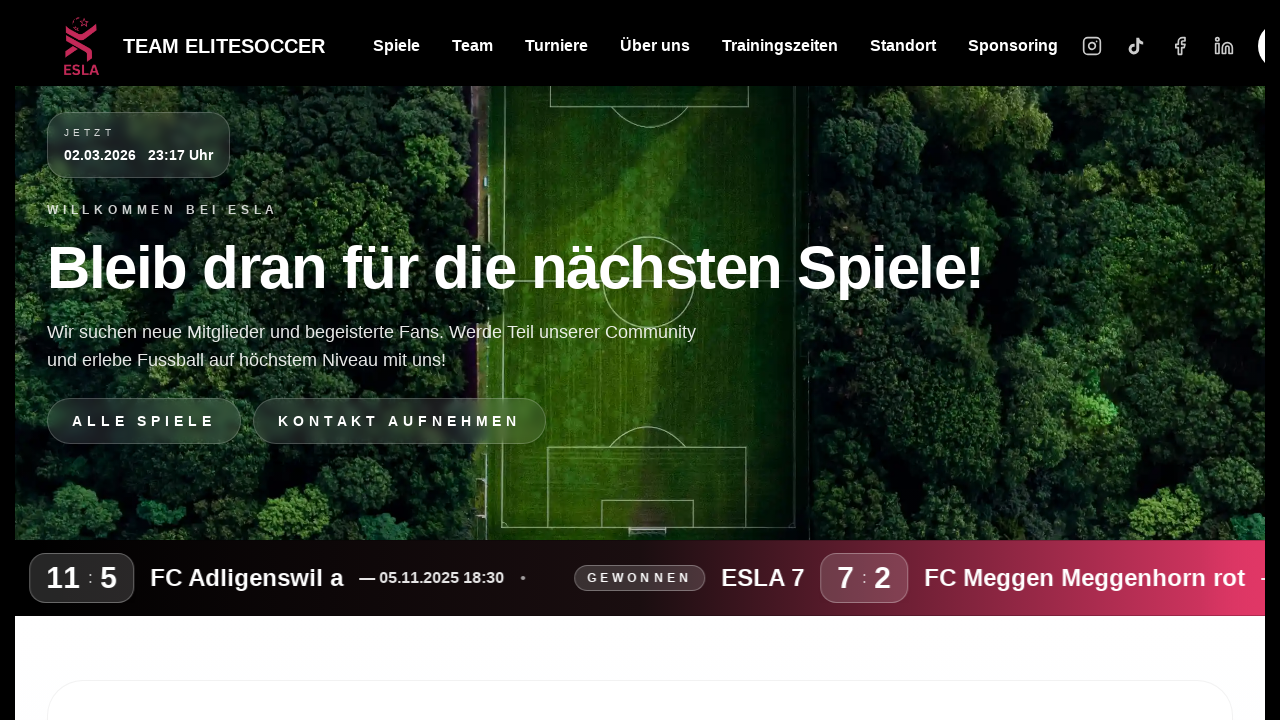

Waited 2 seconds for lazy-loaded content to load
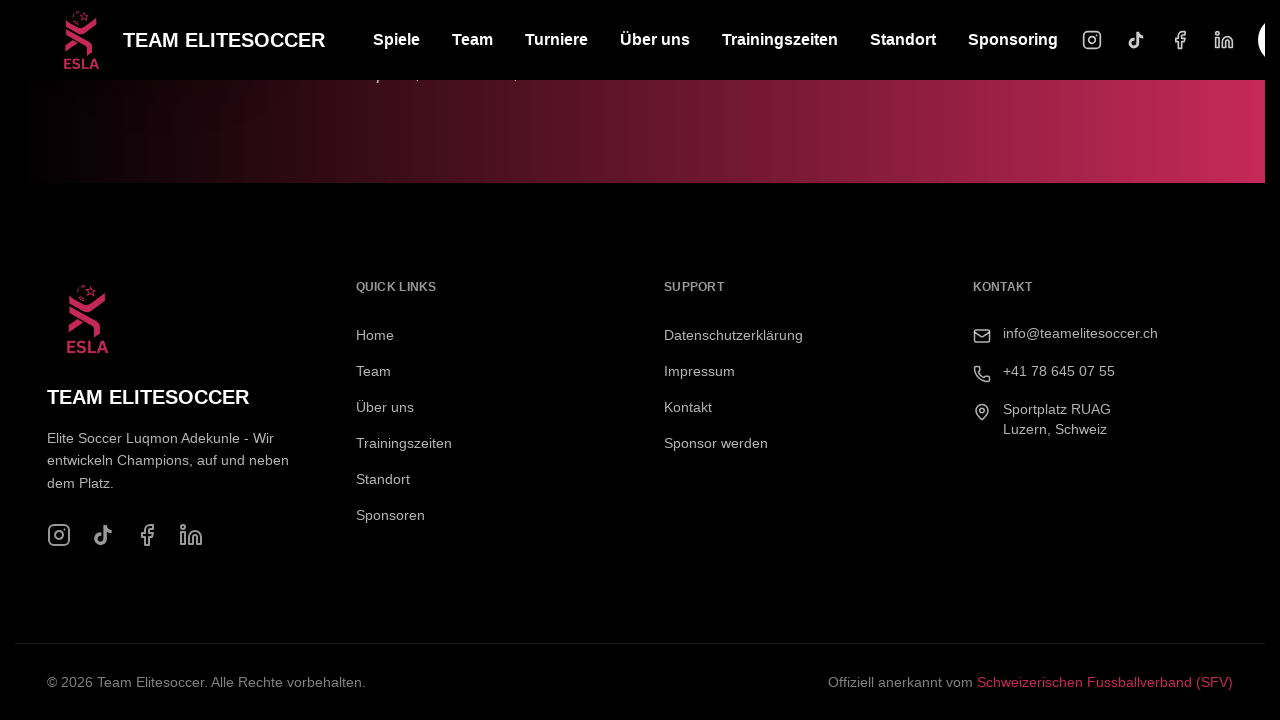

Scrolled back to top of ESLA Home page
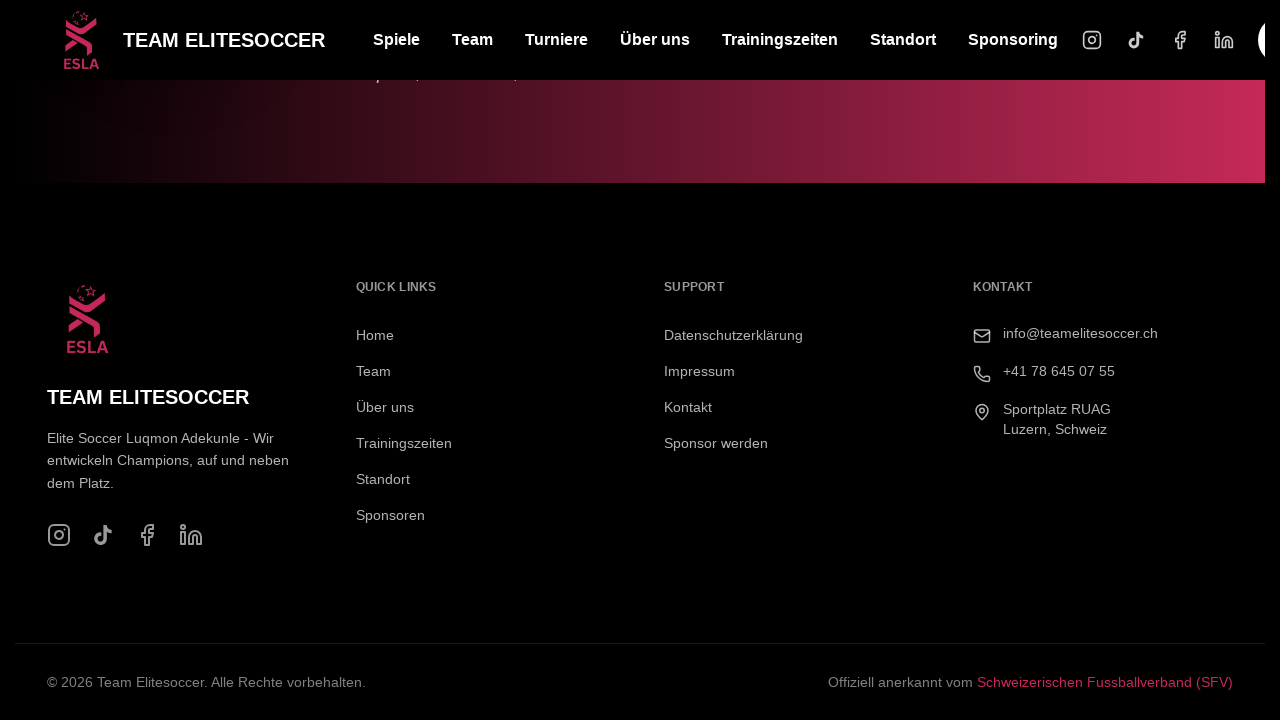

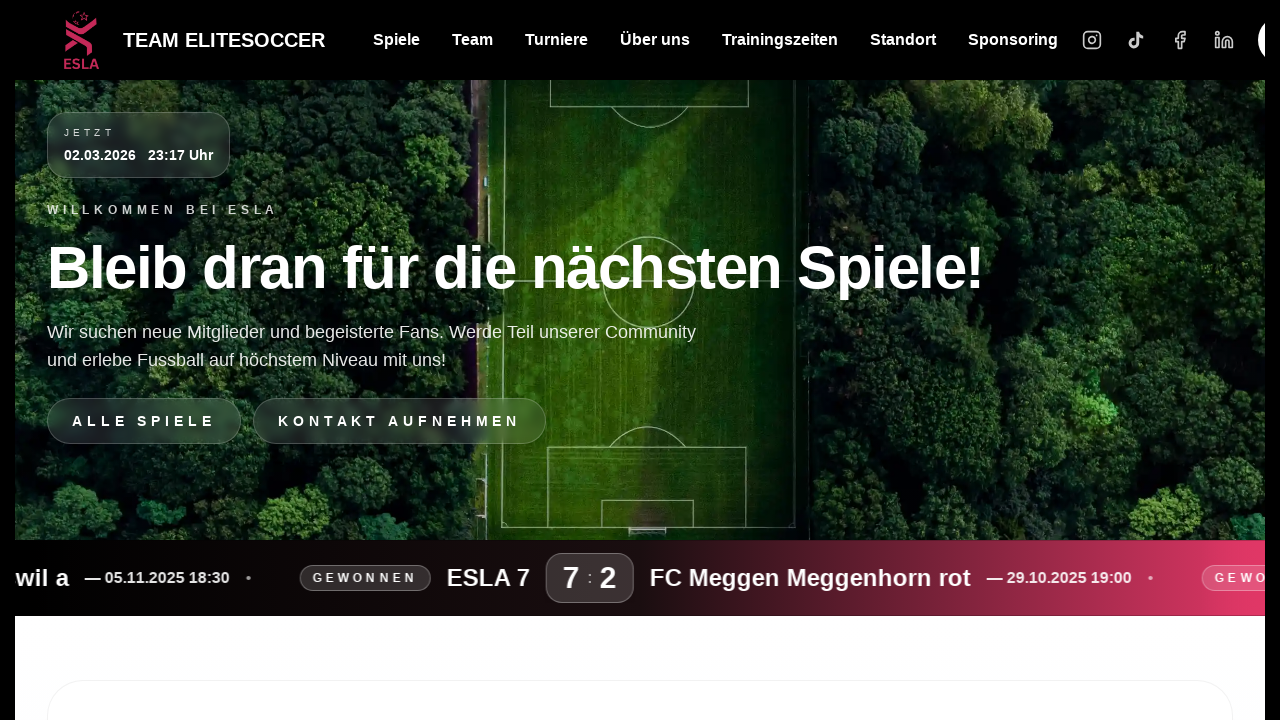